Tests keyboard operations on a registration form by typing text in the first name field, then using keyboard shortcuts to select all text (Ctrl+A) and copy it (Ctrl+C)

Starting URL: http://demo.automationtesting.in/Register.html

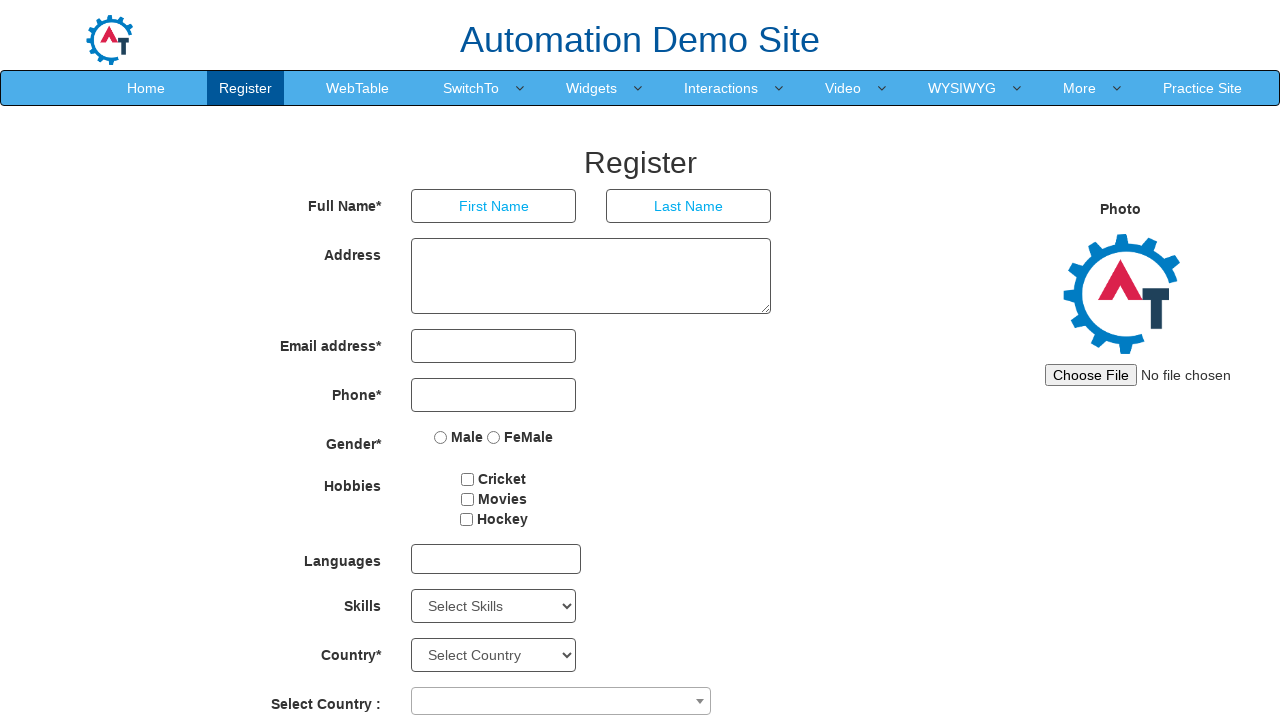

Filled first name field with 'admin' on input[placeholder='First Name']
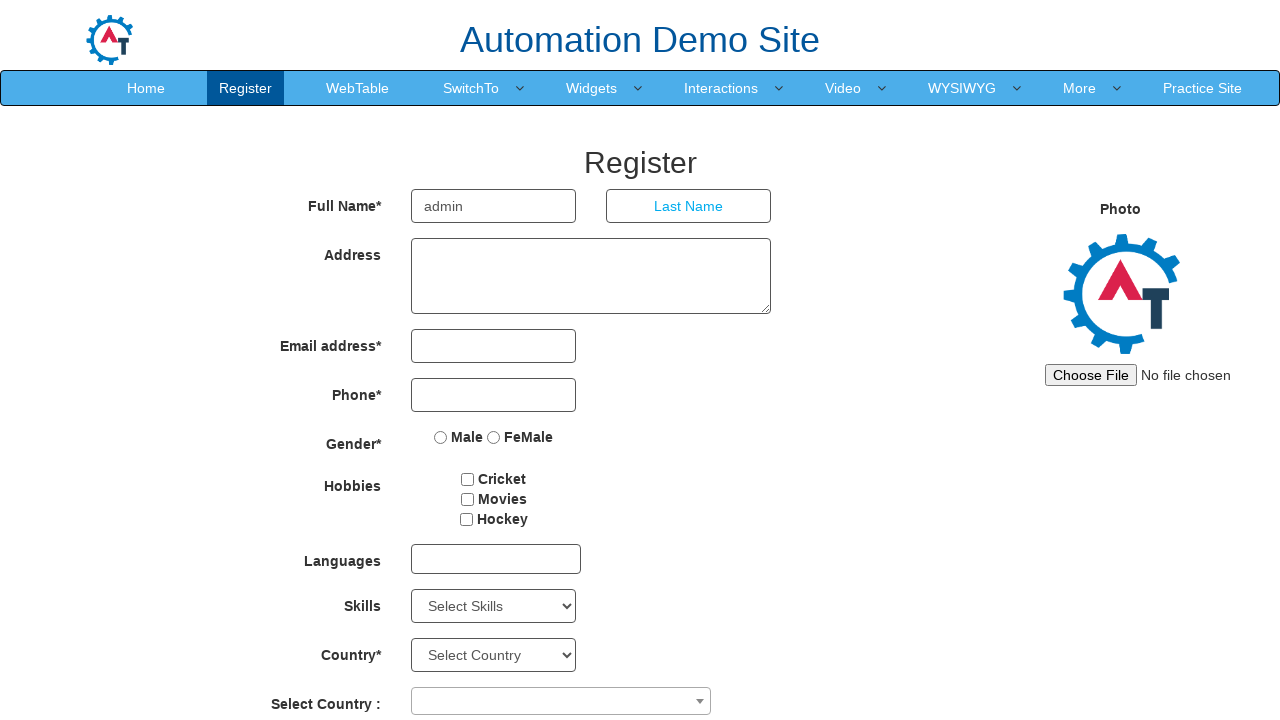

Clicked on first name field to focus at (494, 206) on input[placeholder='First Name']
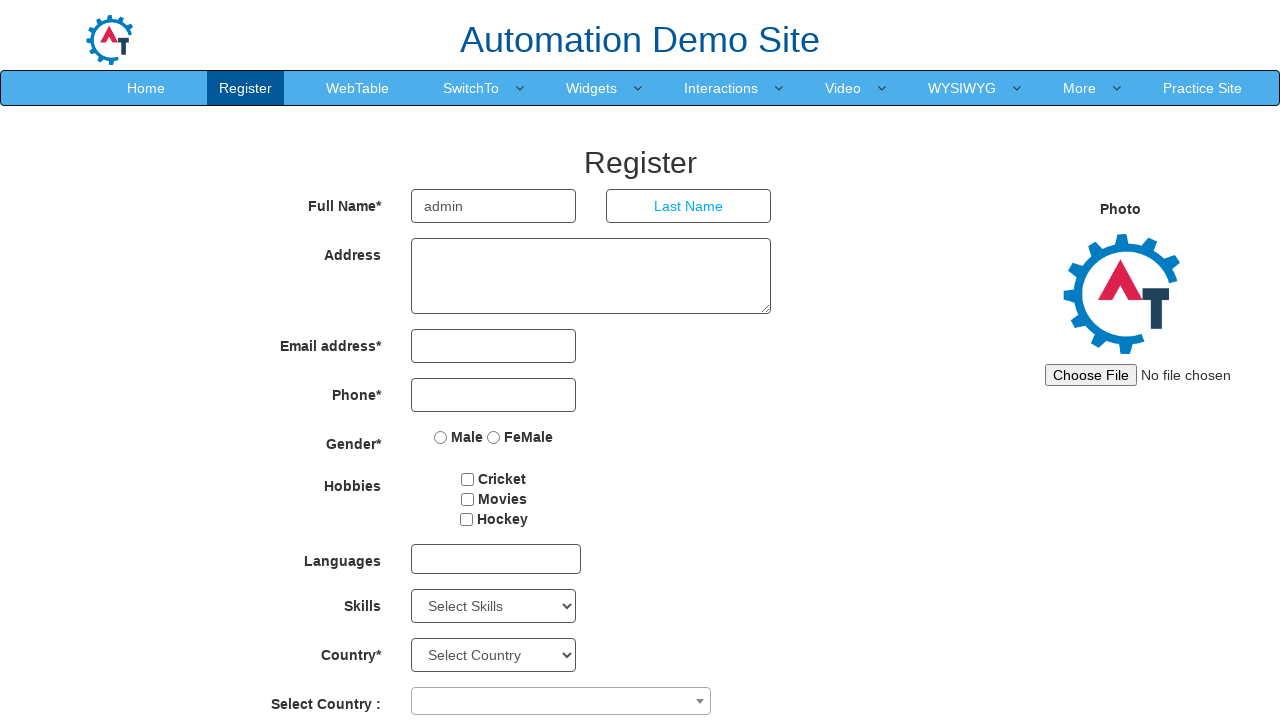

Pressed Ctrl+A to select all text in first name field
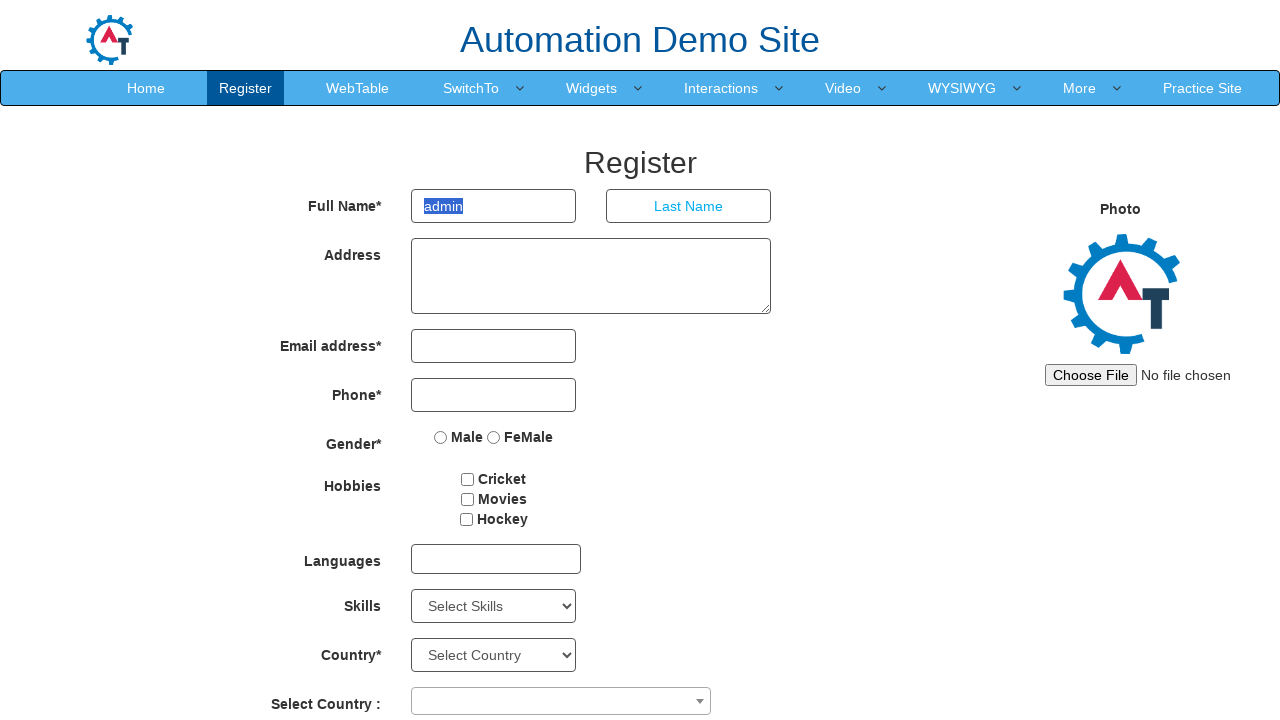

Pressed Ctrl+C to copy selected text from first name field
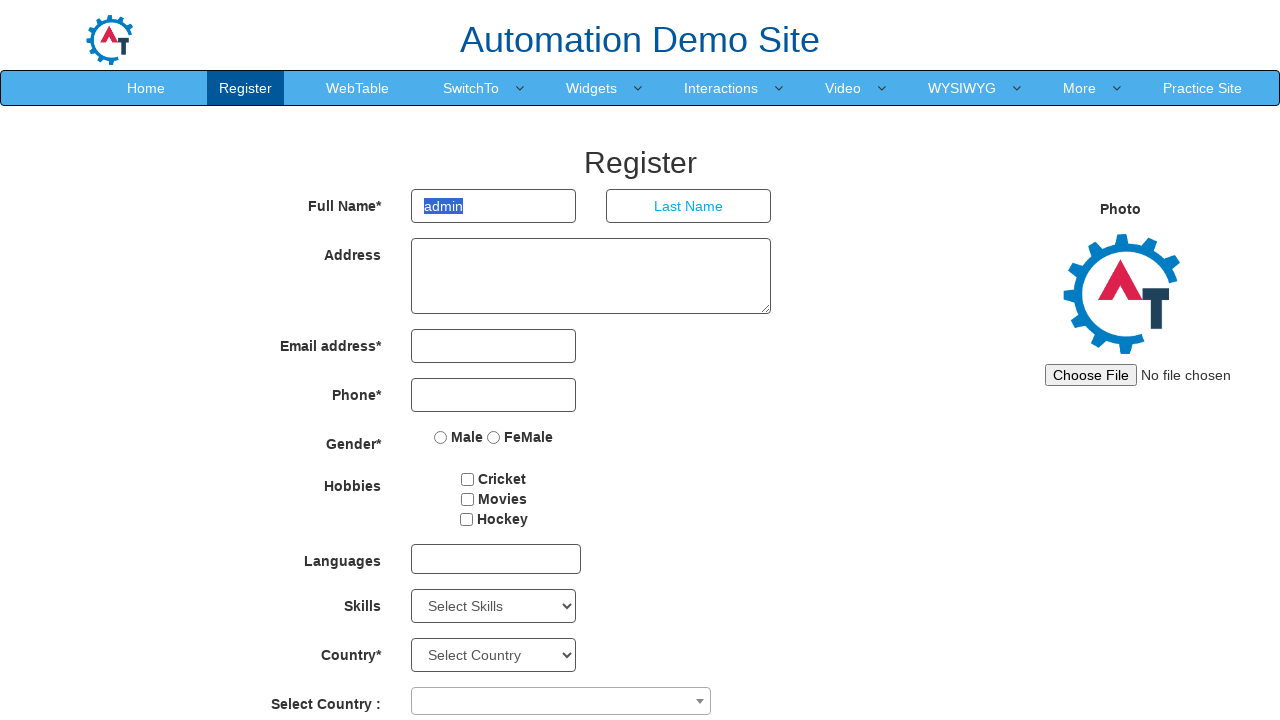

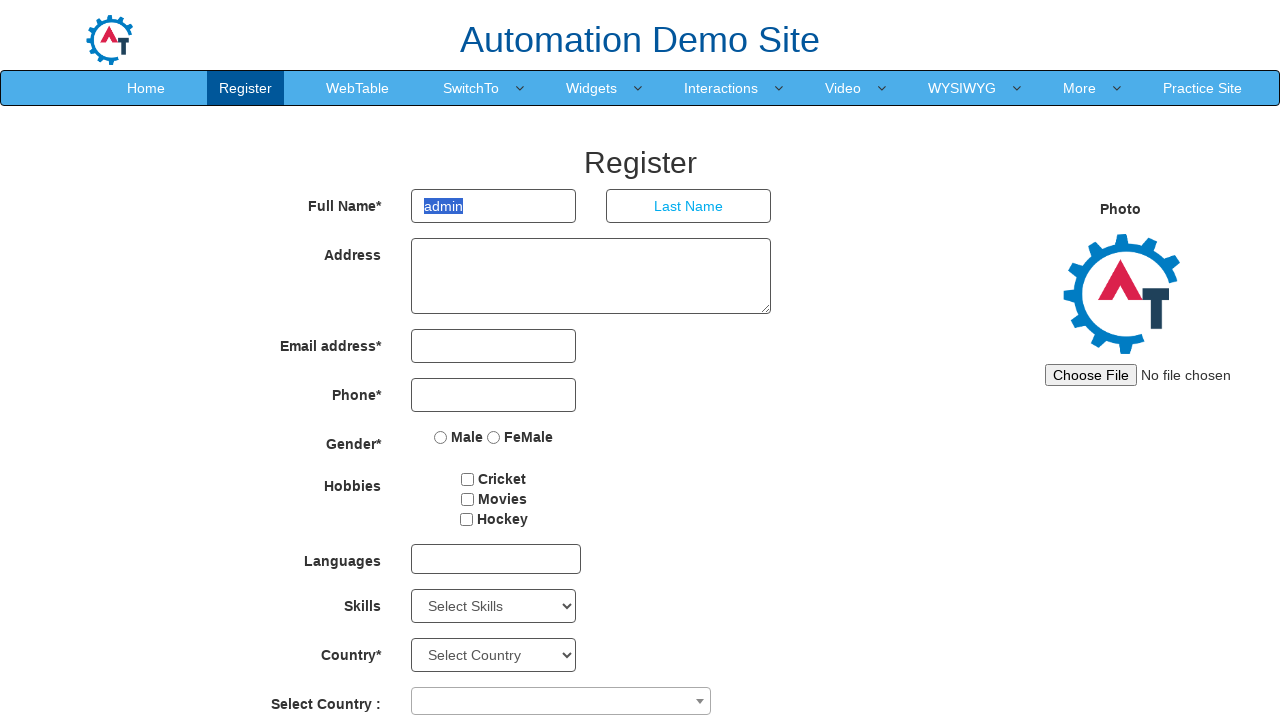